Tests checkbox functionality by clicking a checkbox, verifying it's selected, then clicking again to uncheck and verifying it's deselected

Starting URL: https://rahulshettyacademy.com/AutomationPractice/

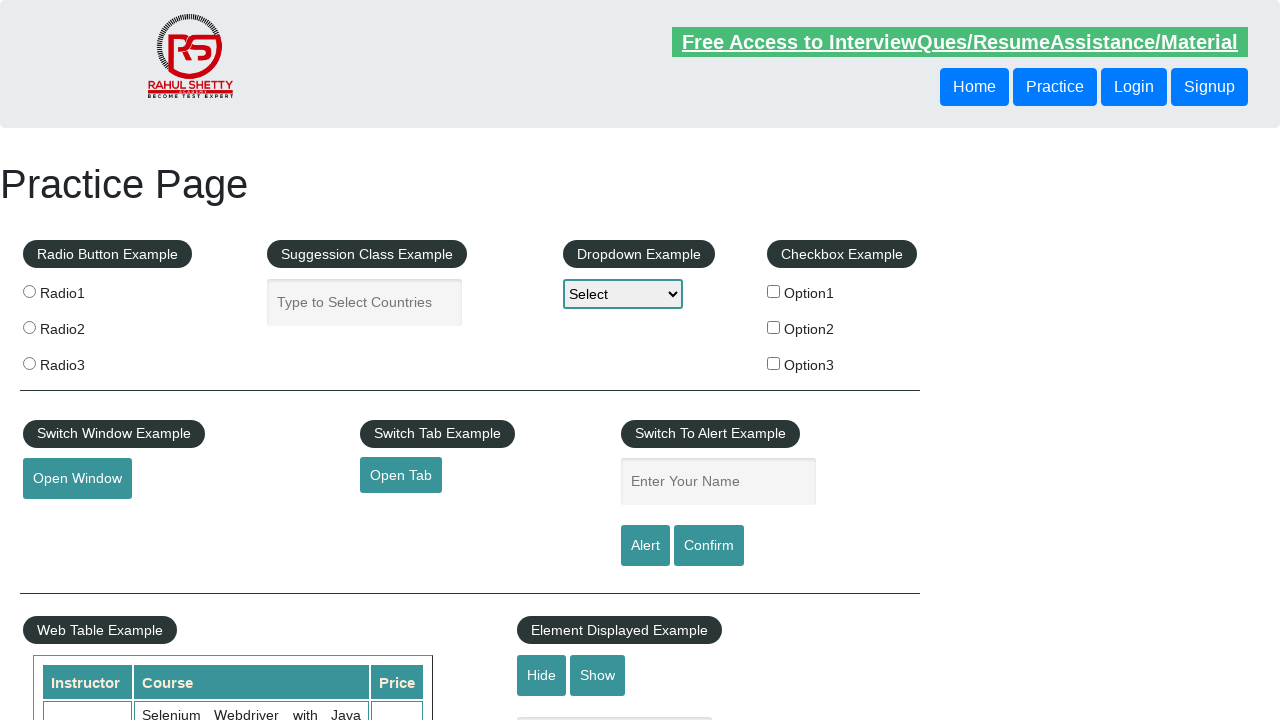

Navigated to AutomationPractice page
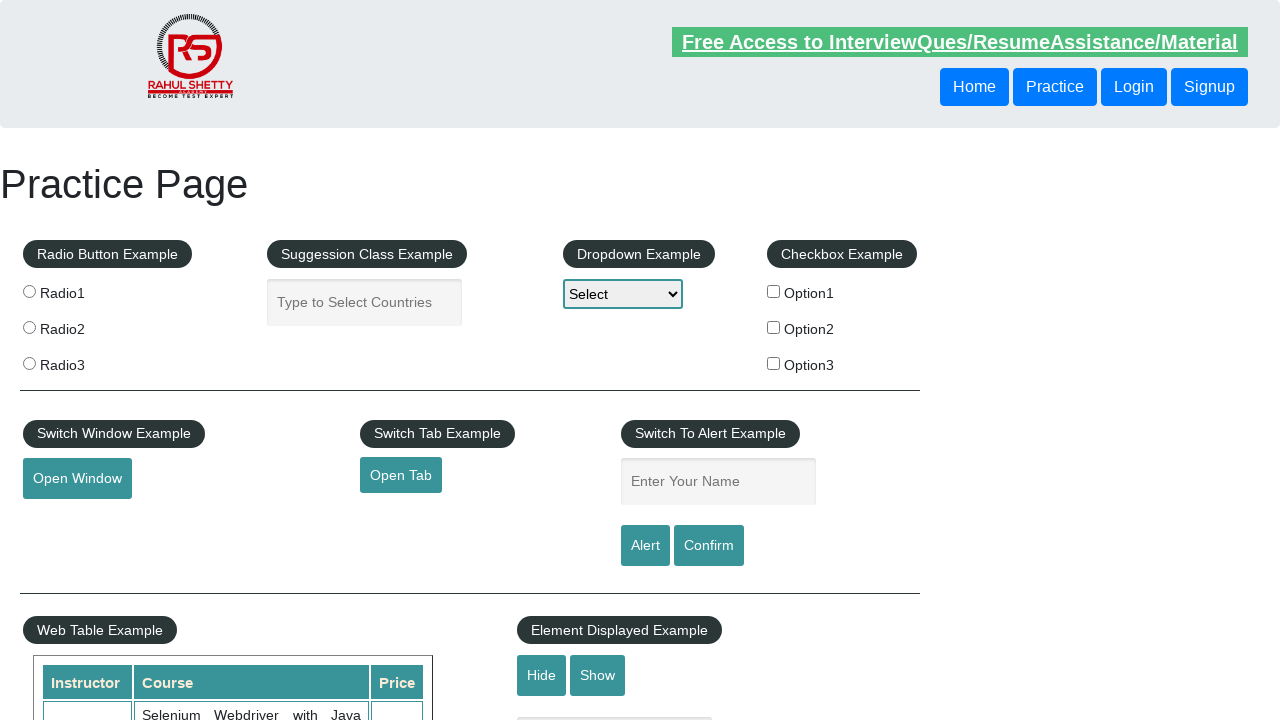

Clicked checkbox to select it at (774, 291) on #checkBoxOption1
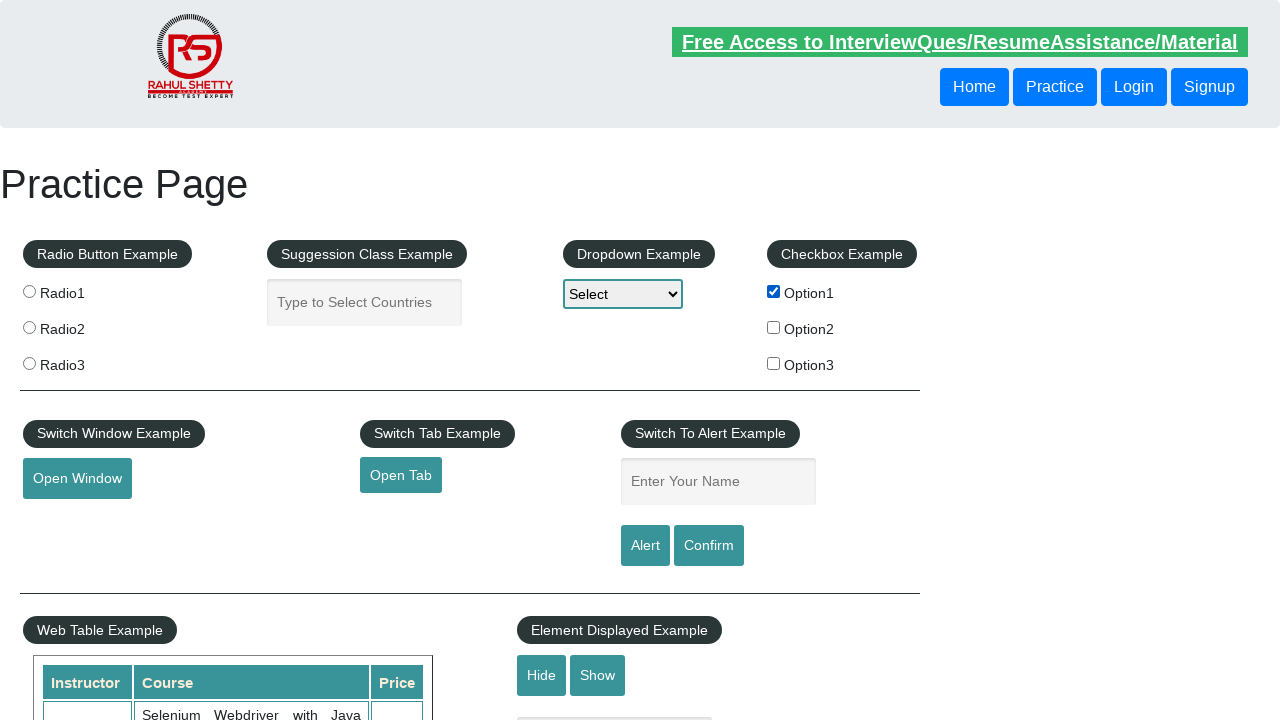

Verified checkbox is selected
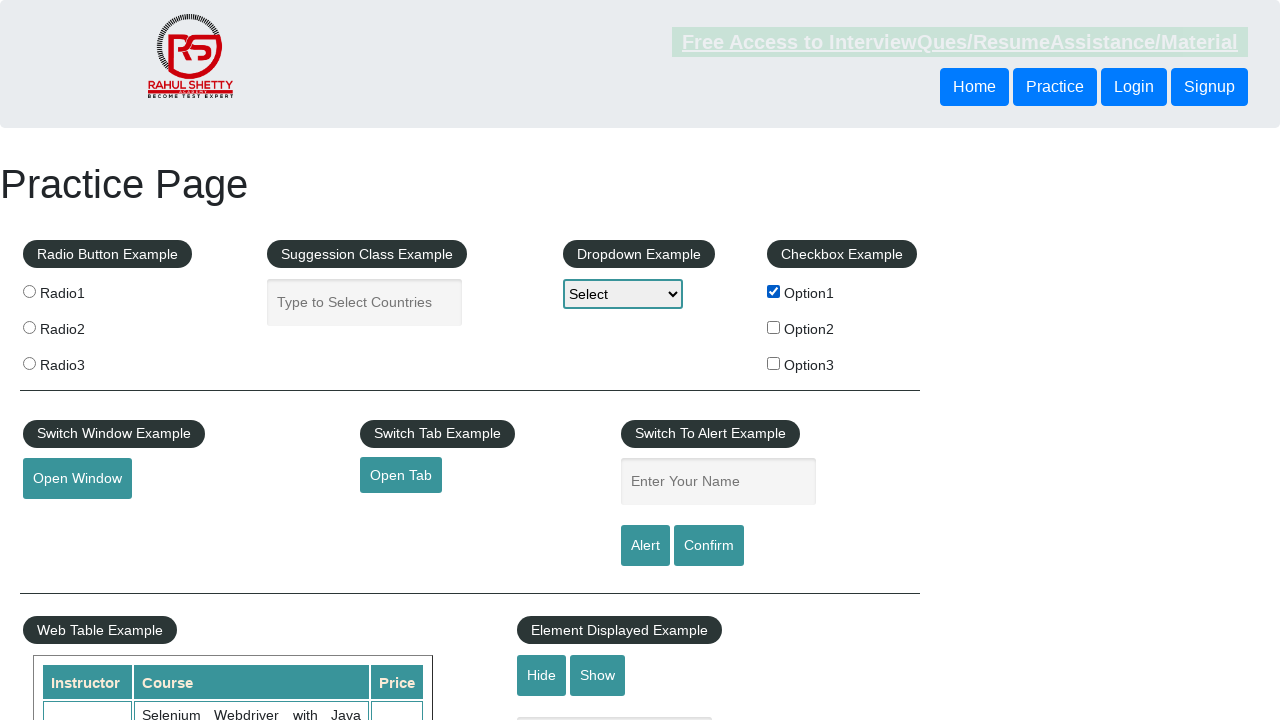

Clicked checkbox to deselect it at (774, 291) on #checkBoxOption1
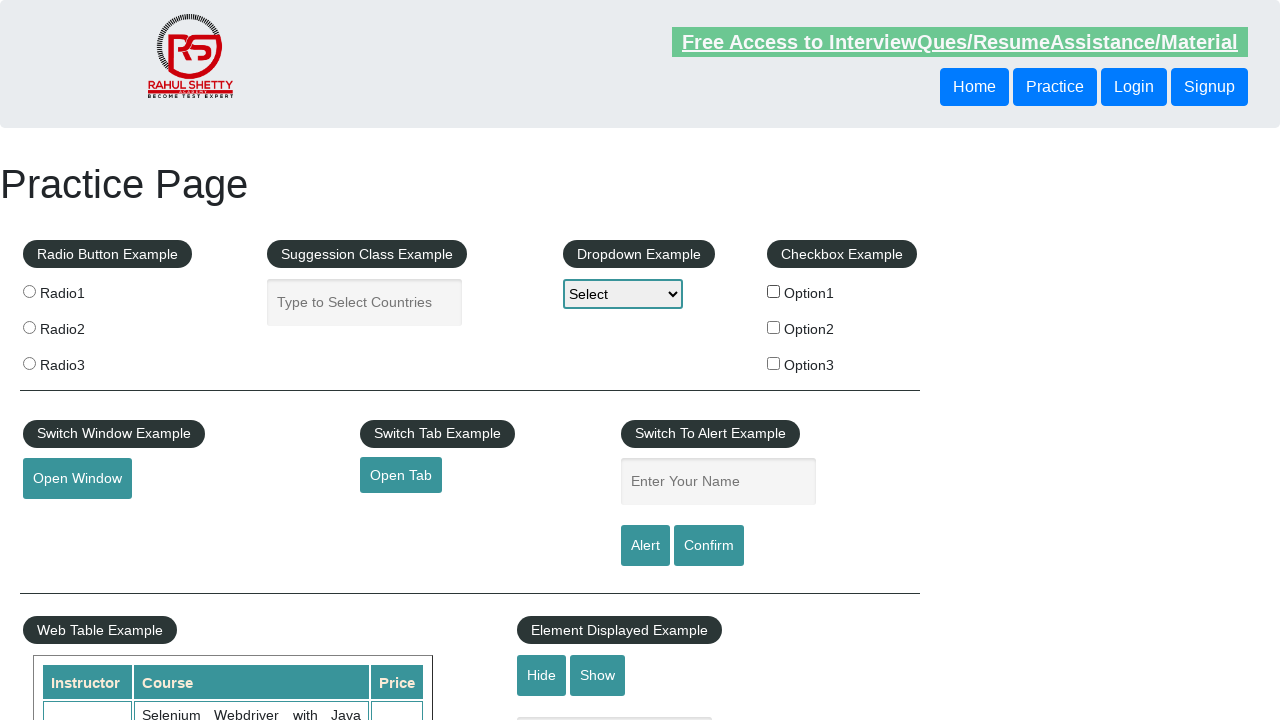

Verified checkbox is deselected
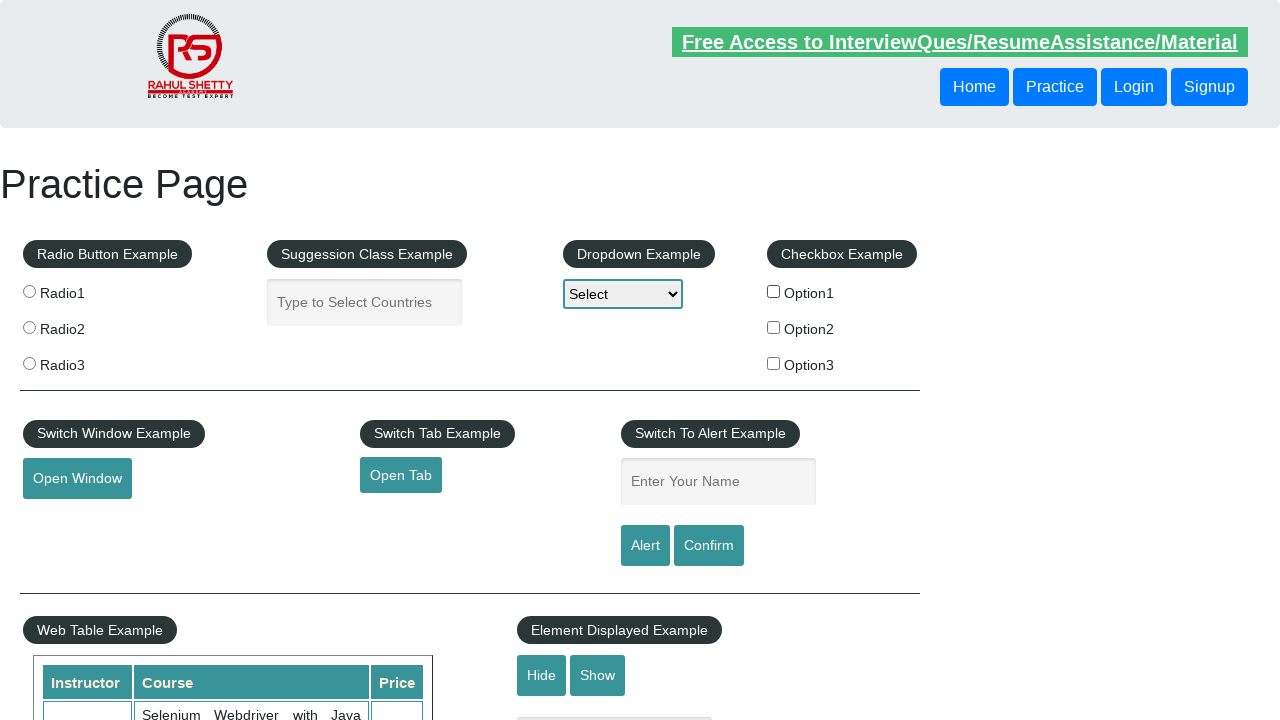

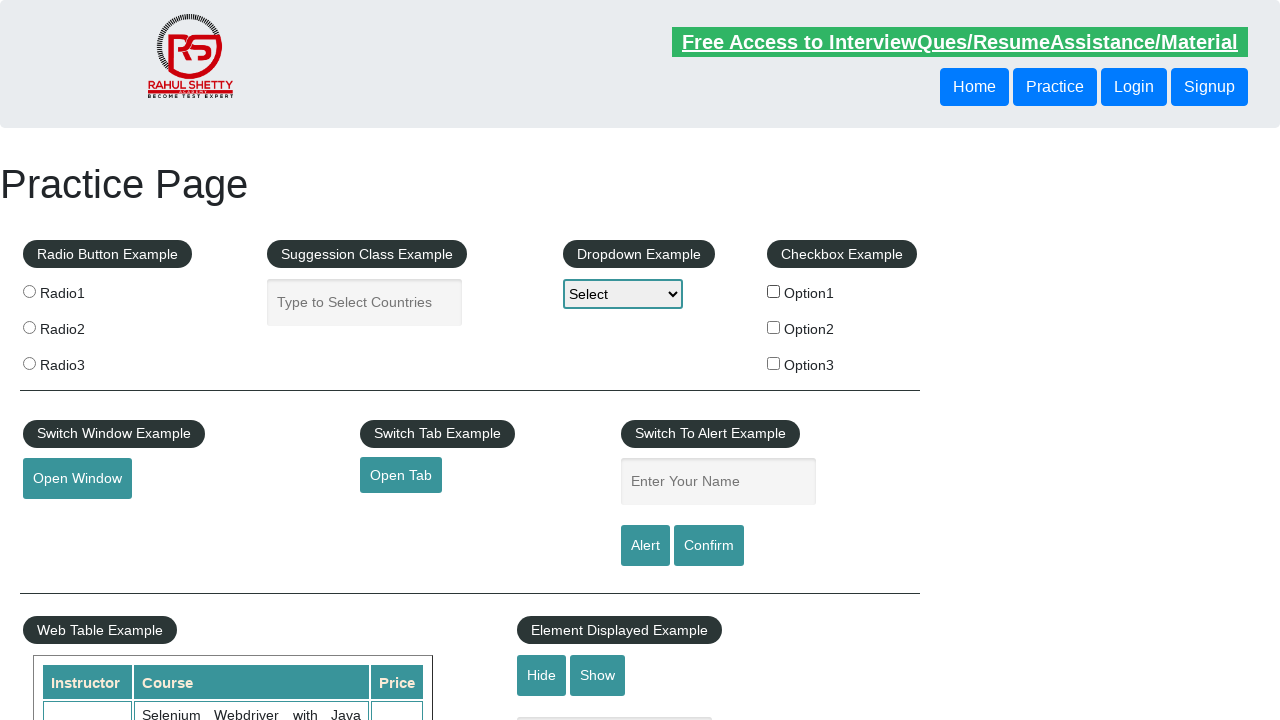